Navigates to Andrej Karpathy's blog, waits for the page to load, and verifies that links are present on the page.

Starting URL: https://karpathy.github.io/

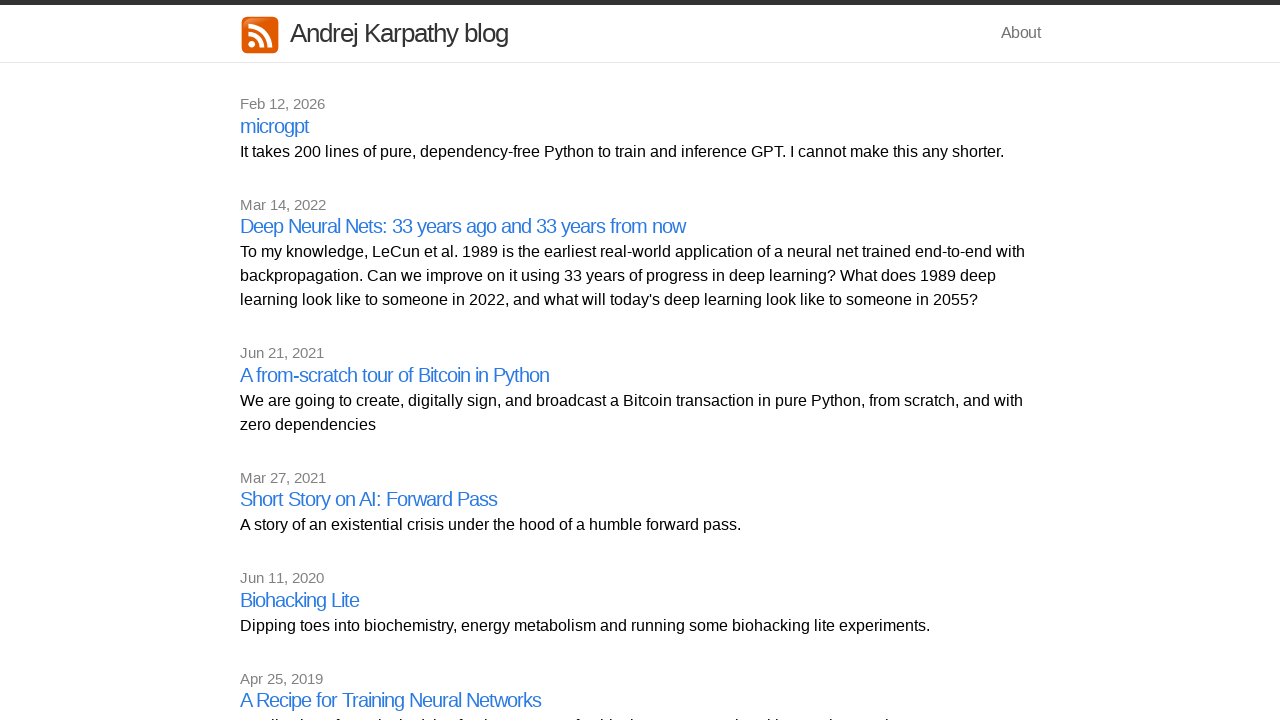

Navigated to Andrej Karpathy's blog at https://karpathy.github.io/
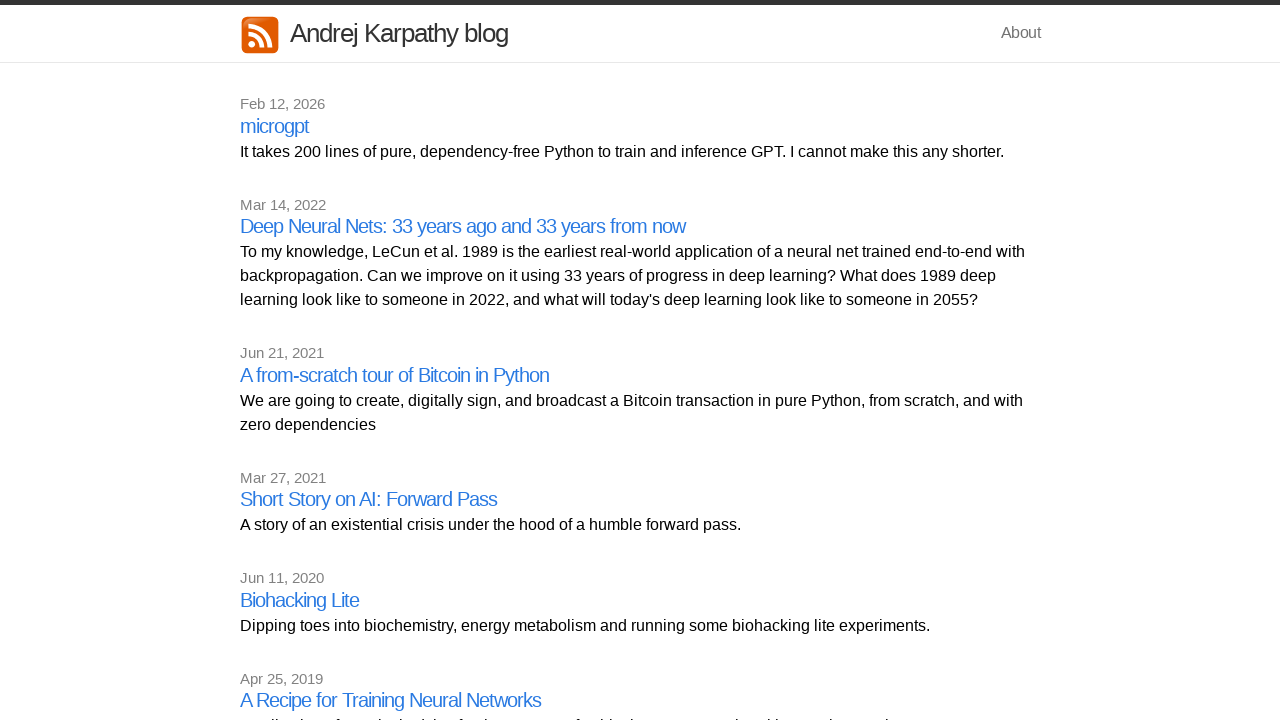

Page DOM content loaded
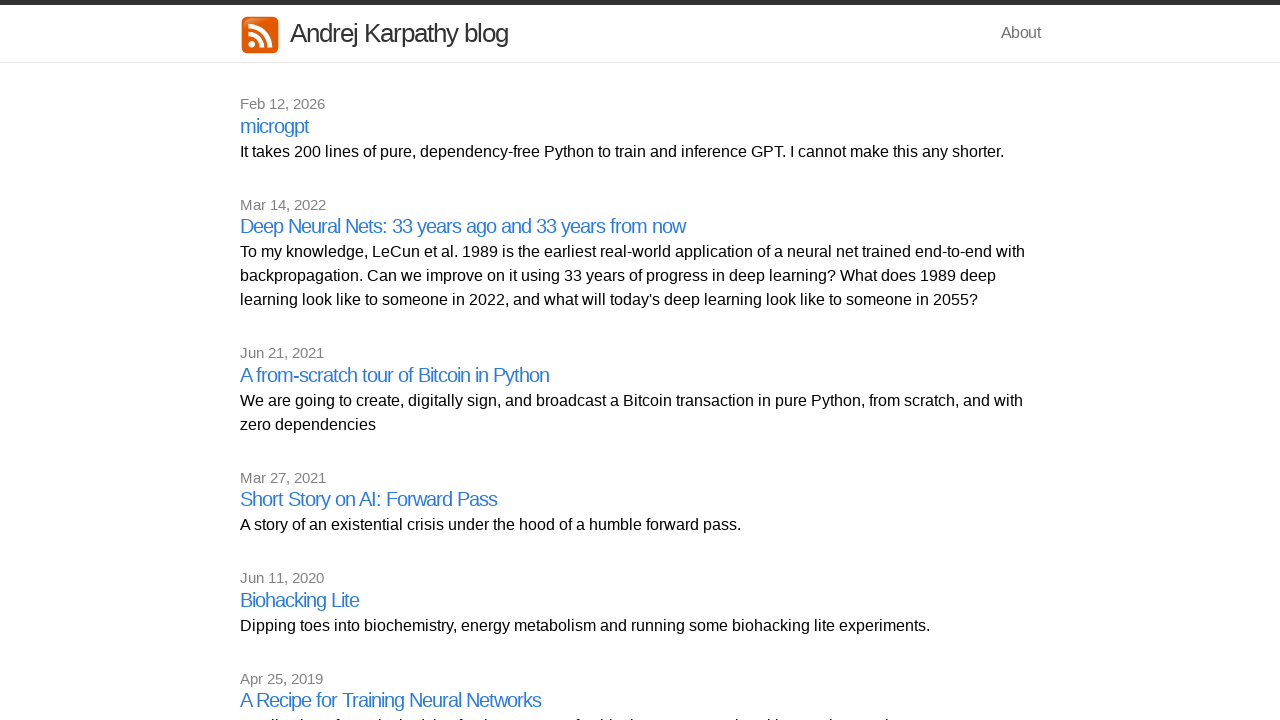

Verified that links with http href are present on the page
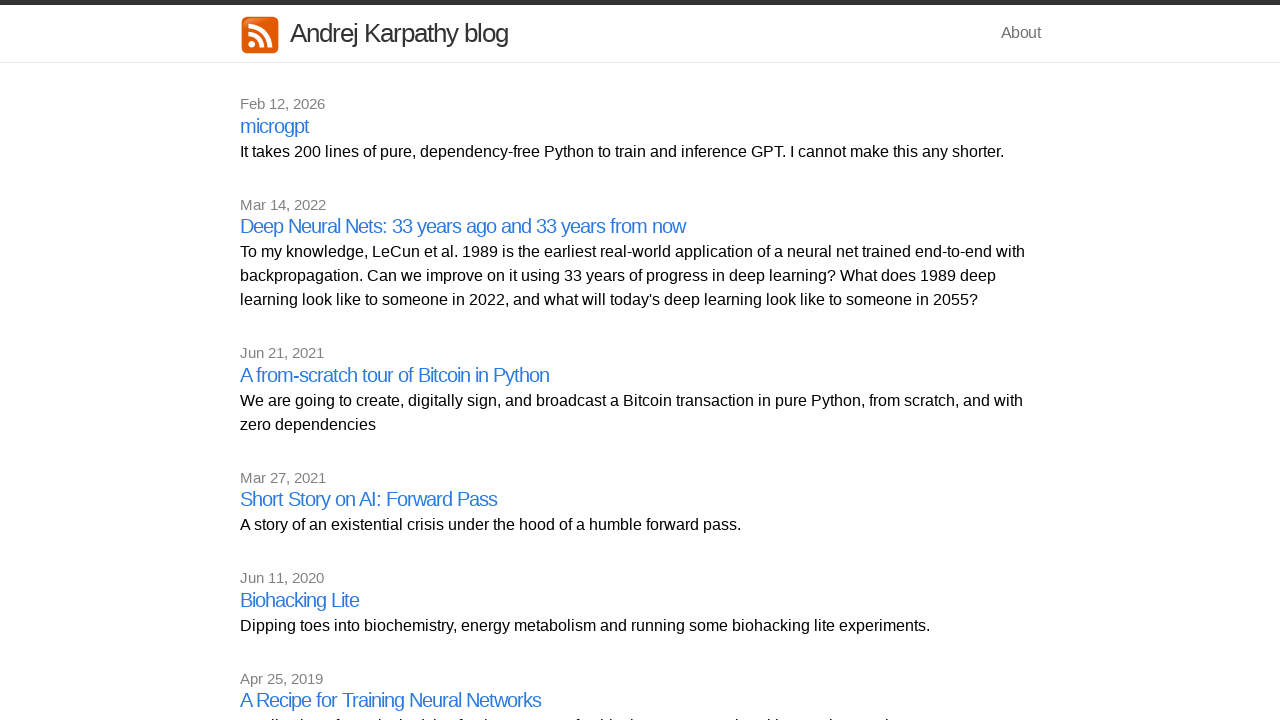

Scrolled to bottom of page to ensure all content is visible
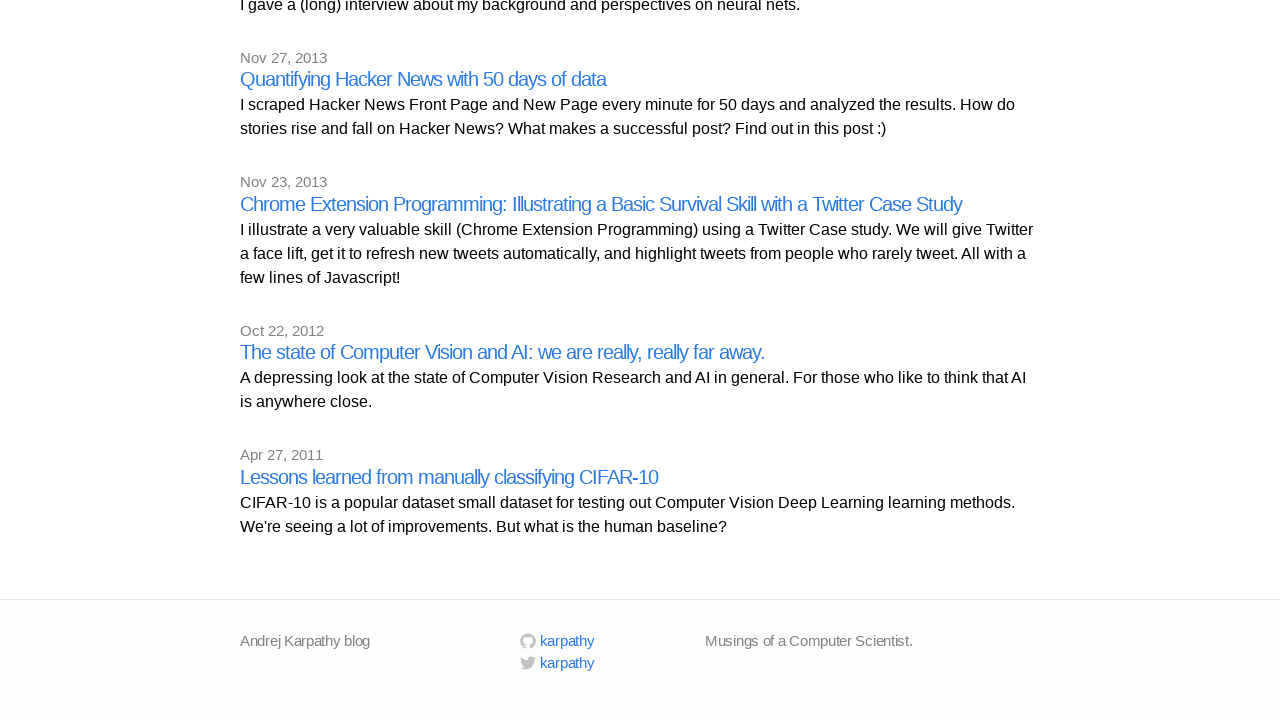

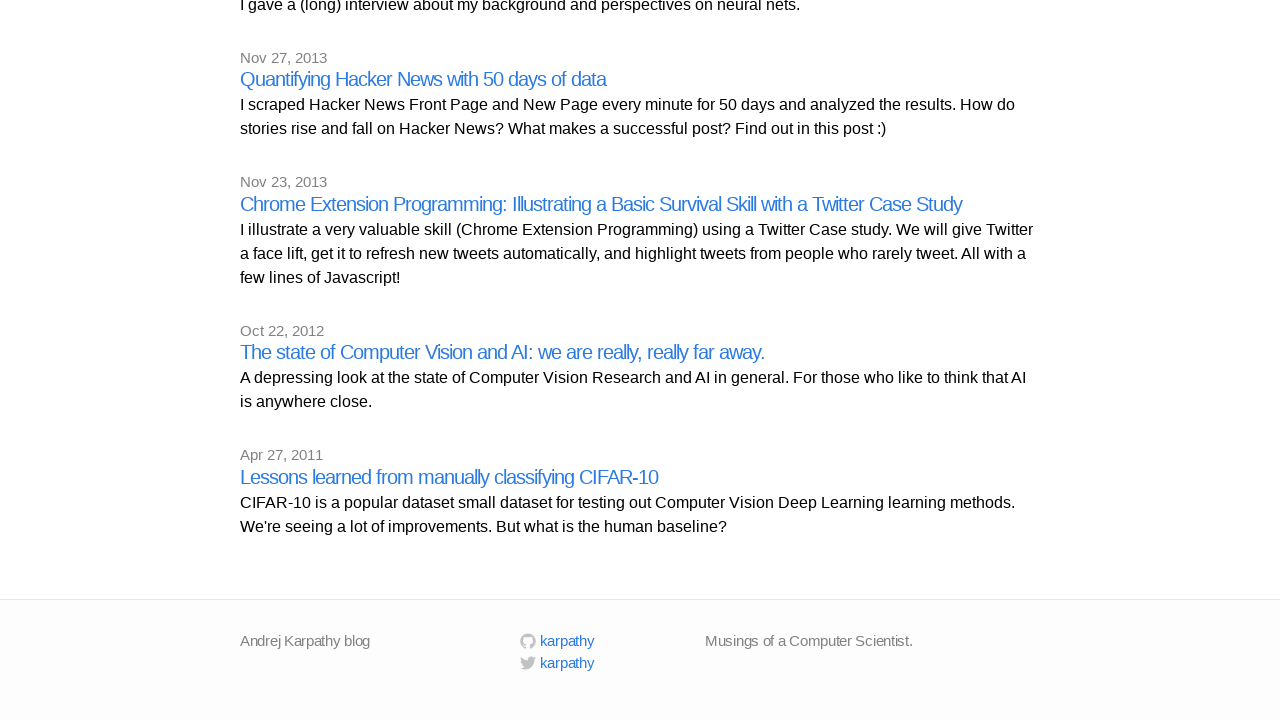